Tests various interactive elements on a practice page including show/hide buttons, text input fields, radio buttons, and checkboxes to verify their functionality and state changes.

Starting URL: https://rahulshettyacademy.com/AutomationPractice/

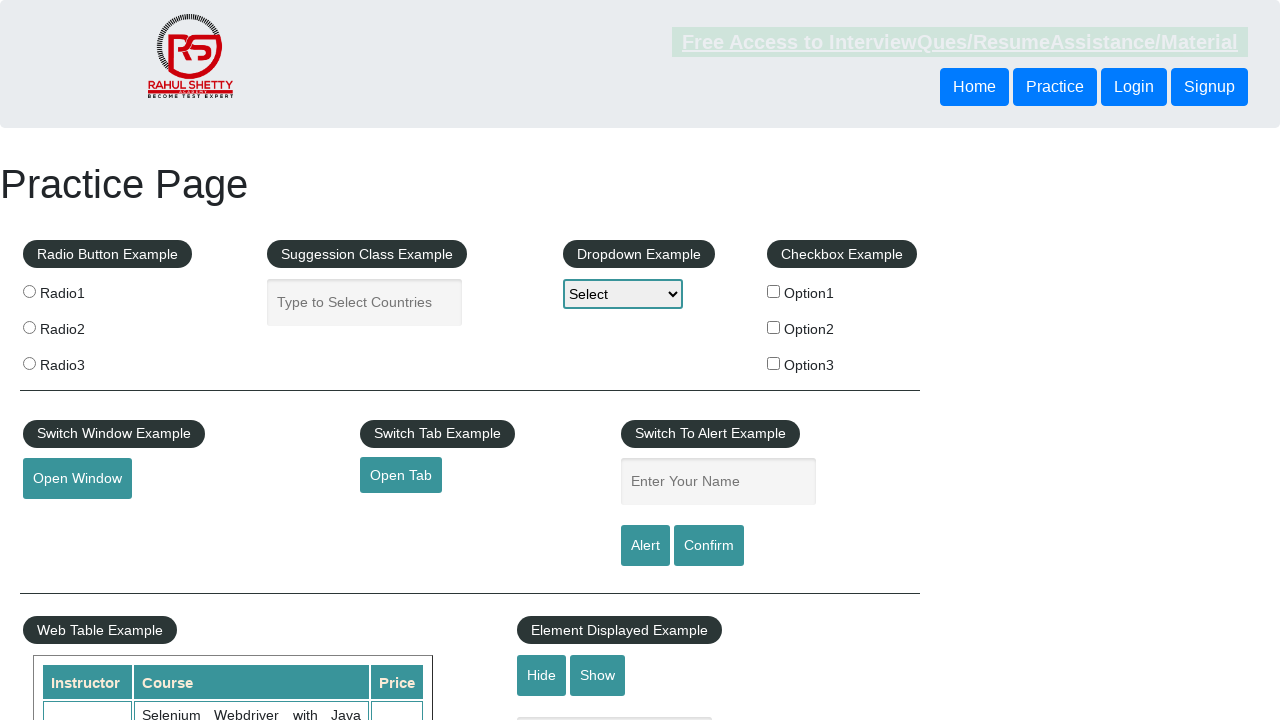

Located show button element
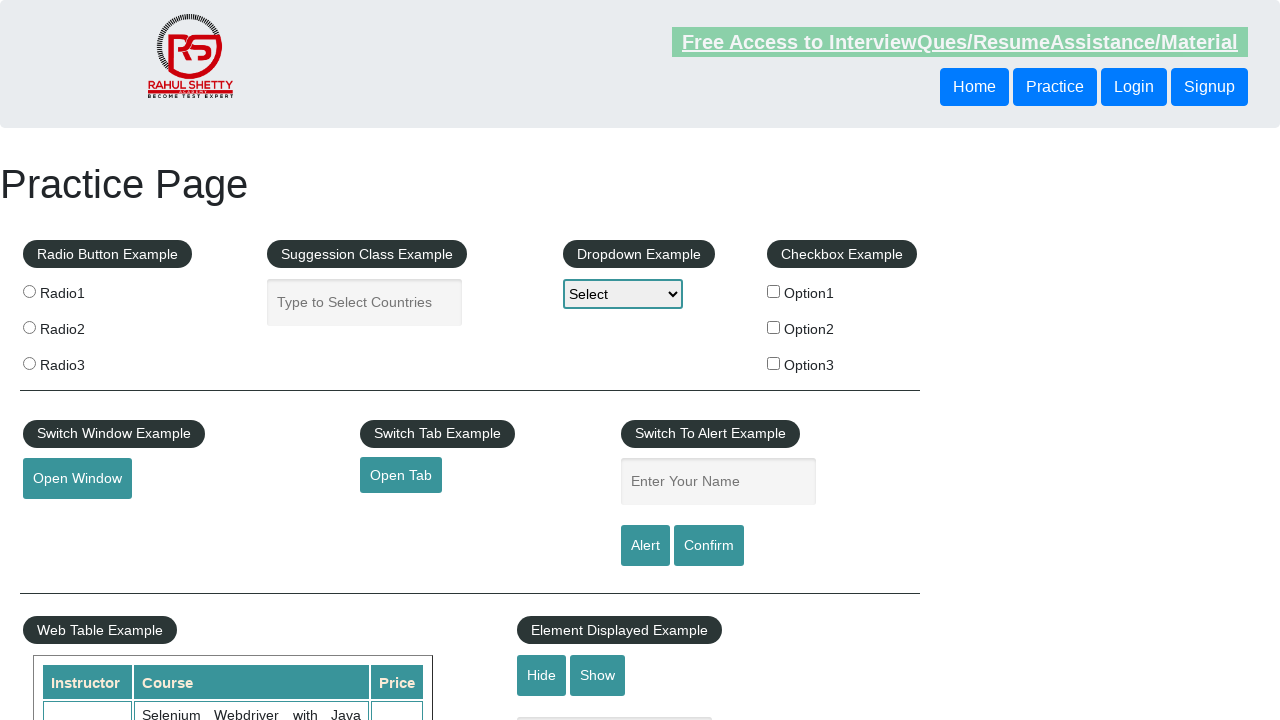

Located hide button element
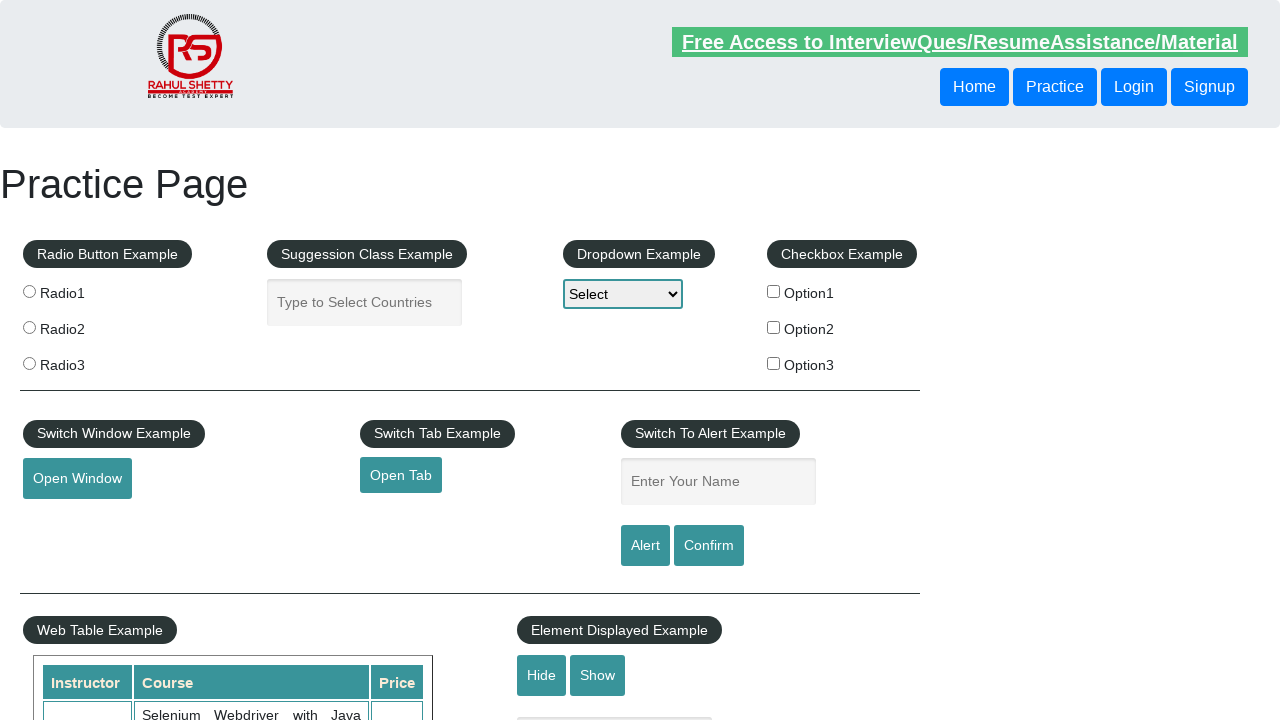

Clicked show button (first time) at (598, 675) on xpath=//input[contains(@id, 'show')]
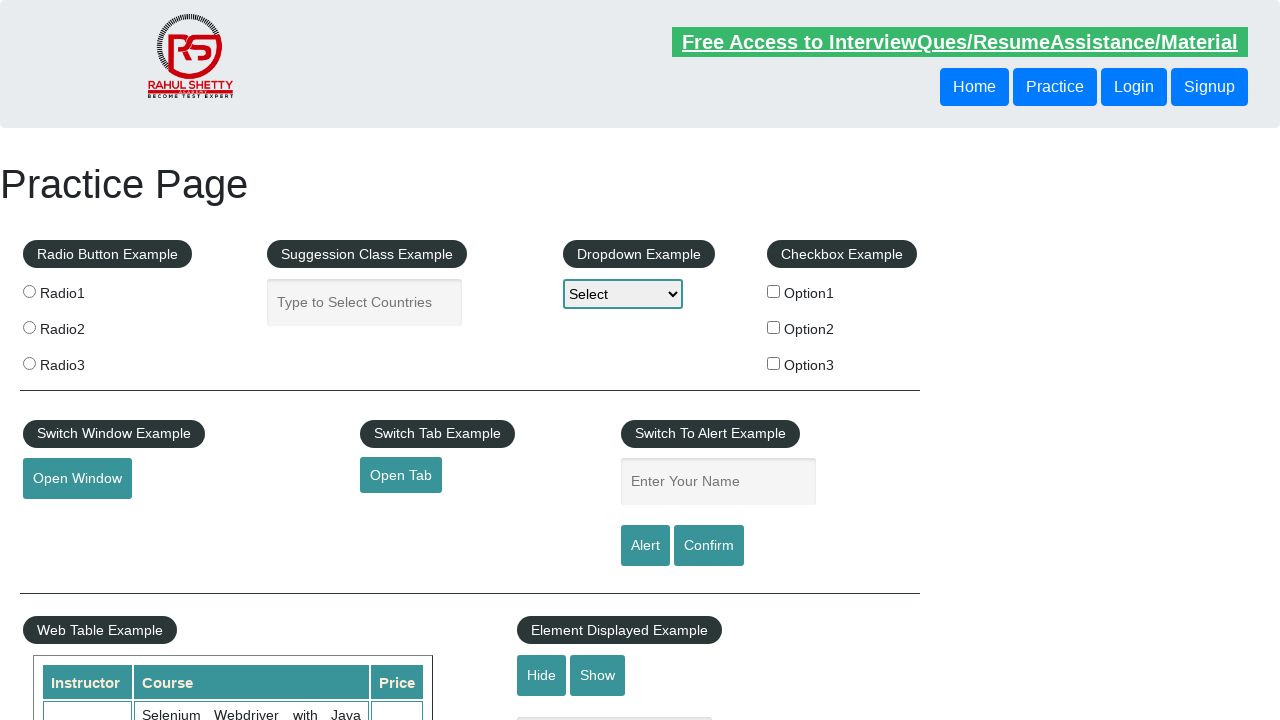

Clicked hide button (first time) at (542, 675) on xpath=//input[contains(@id, 'hide')]
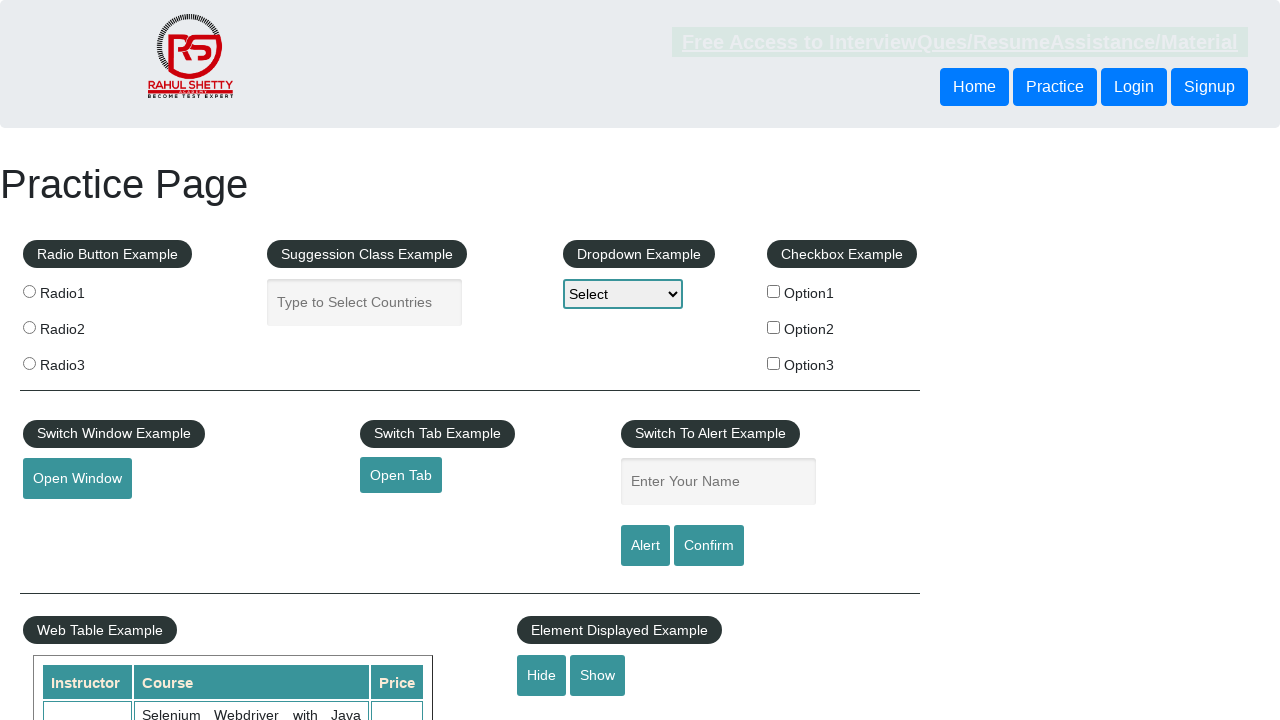

Clicked show button (second time) at (598, 675) on xpath=//input[contains(@id, 'show')]
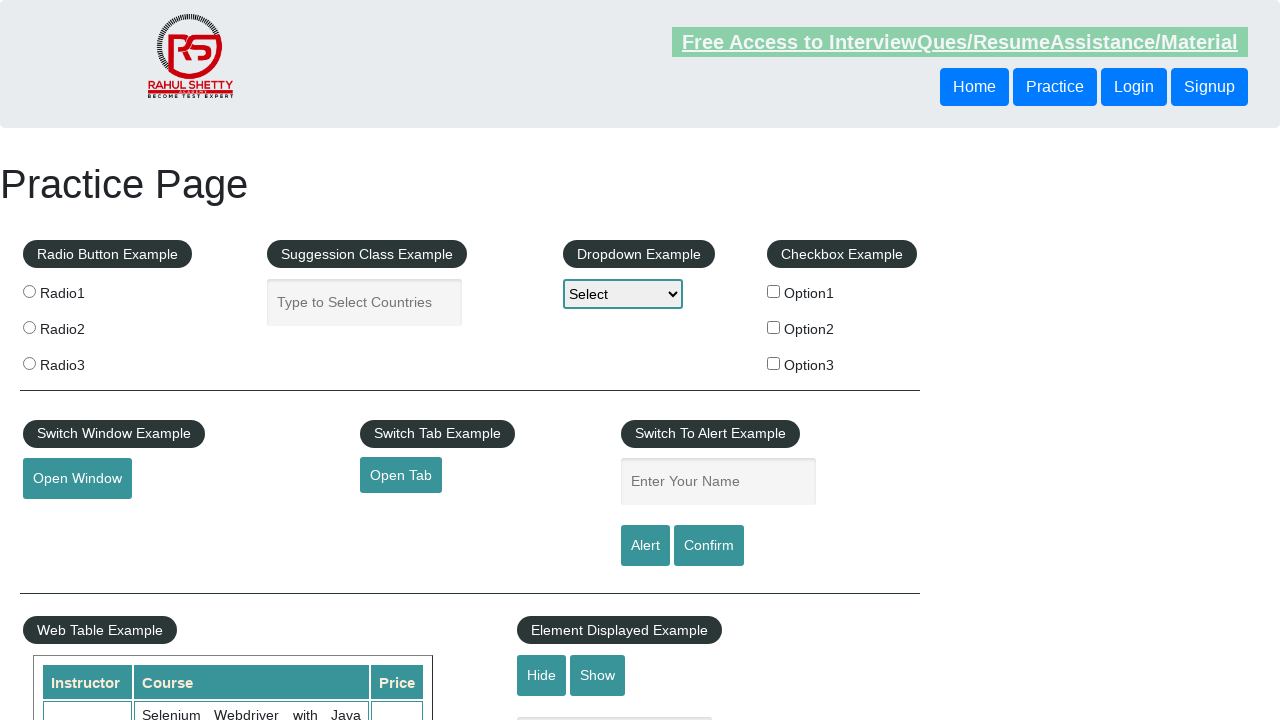

Clicked hide button (second time) at (542, 675) on xpath=//input[contains(@id, 'hide')]
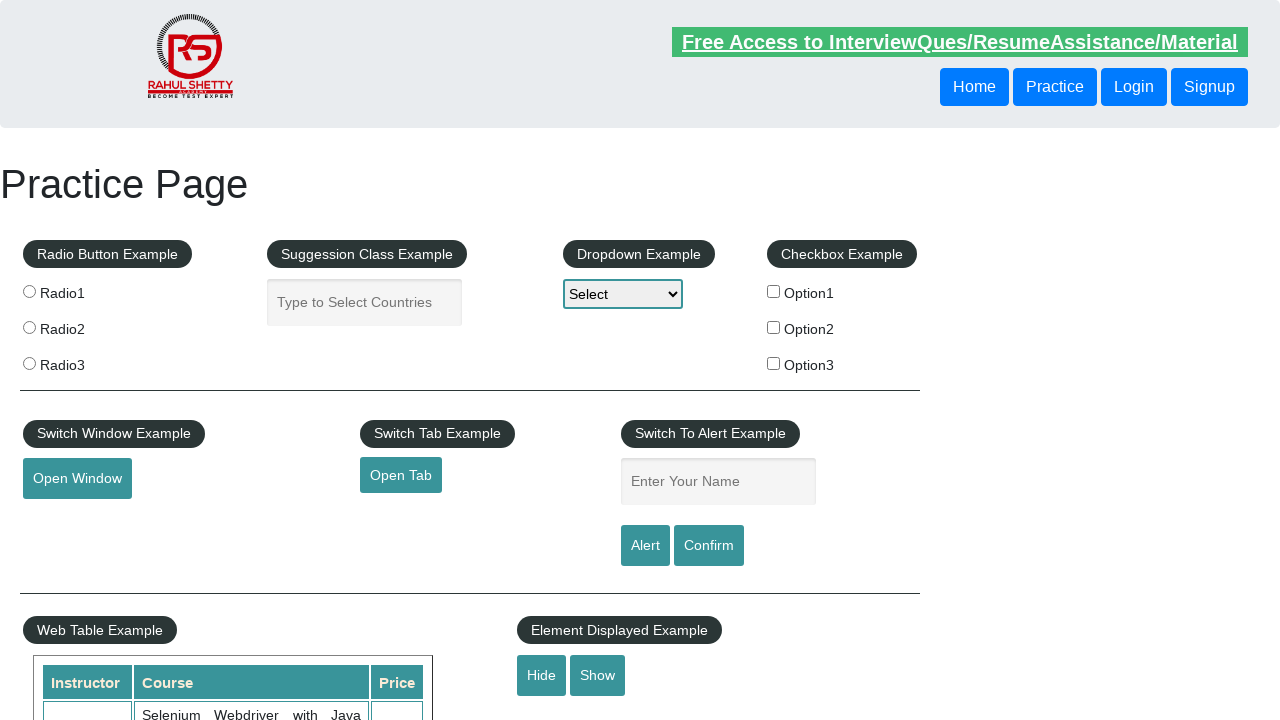

Located country autocomplete textbox
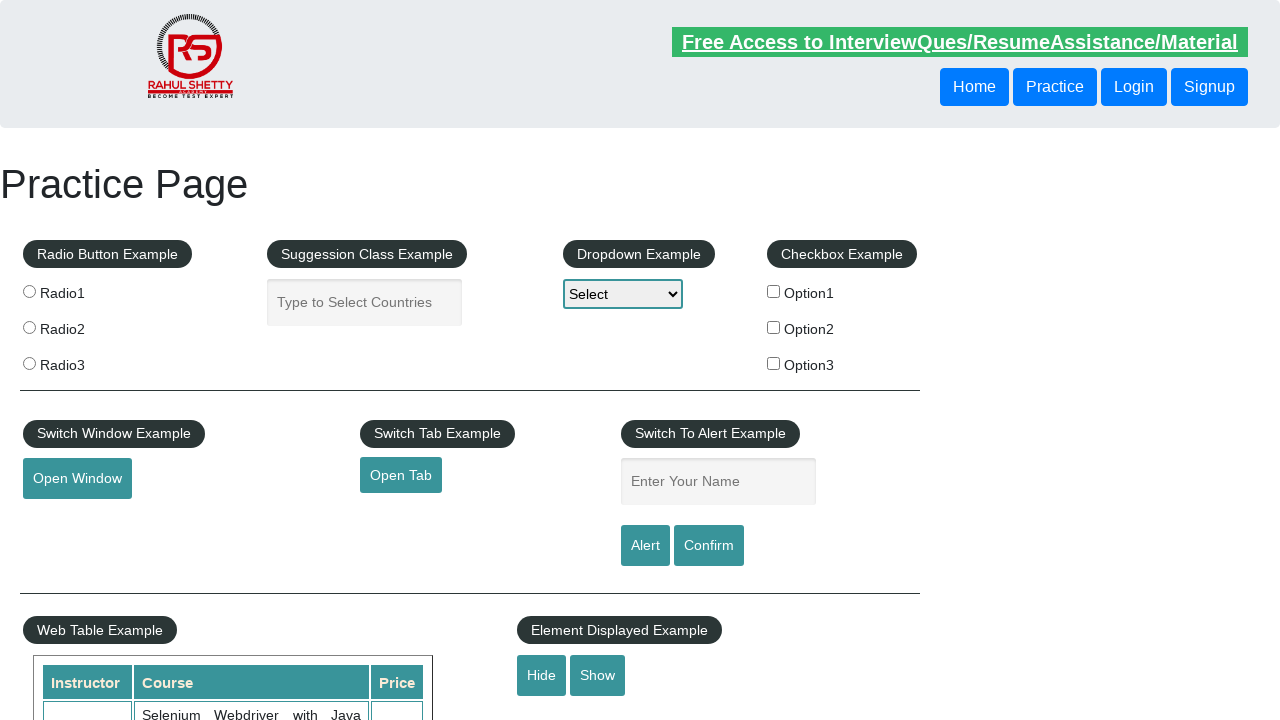

Filled country autocomplete with 'Chile' on #autocomplete
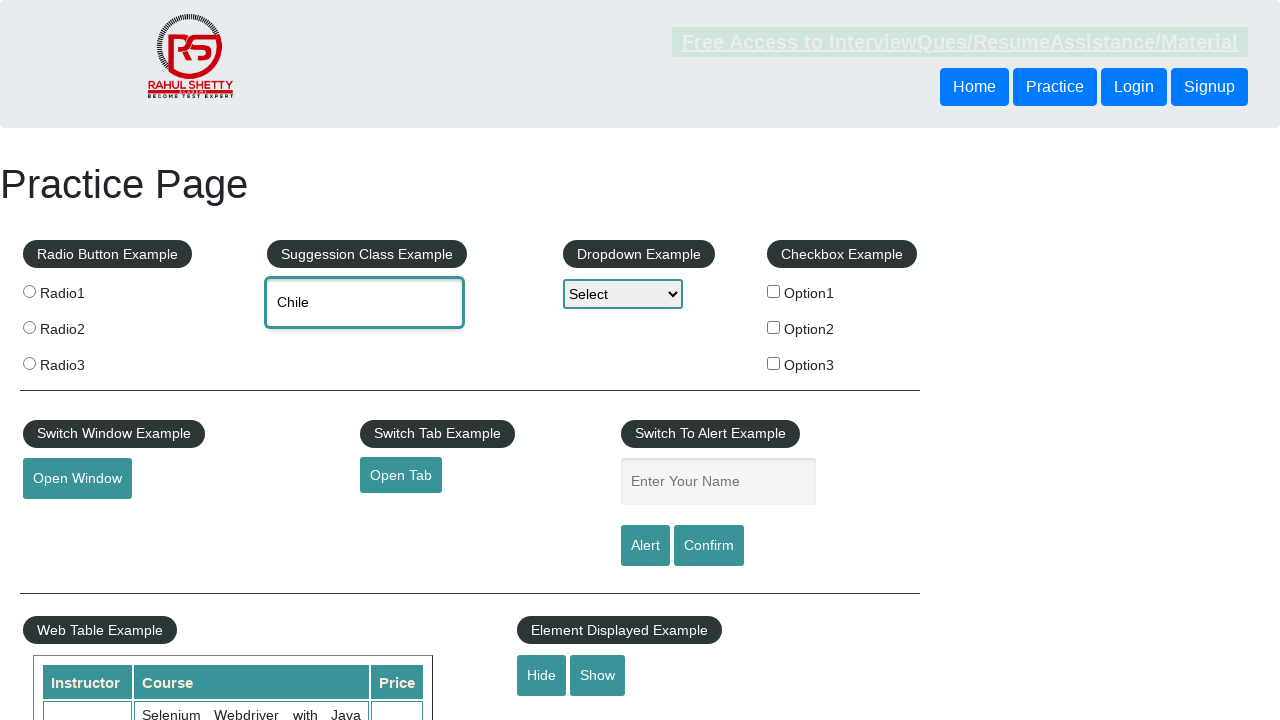

Cleared country autocomplete field on #autocomplete
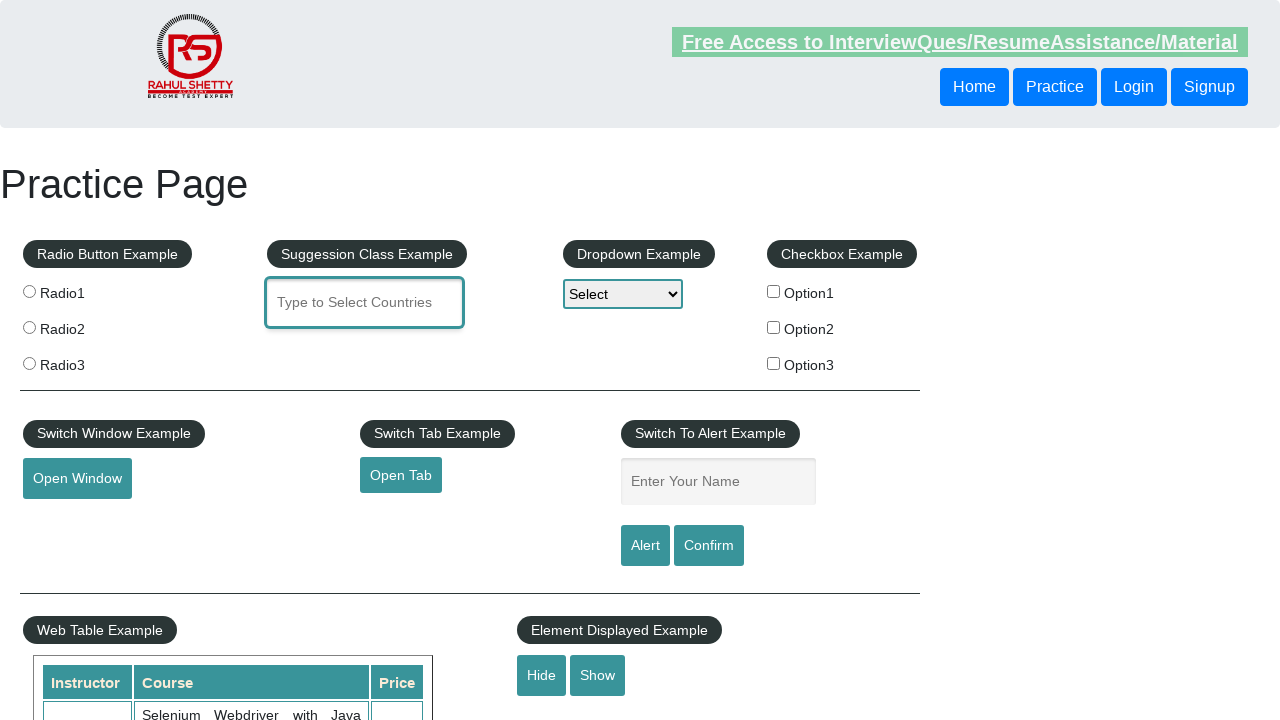

Located name input field
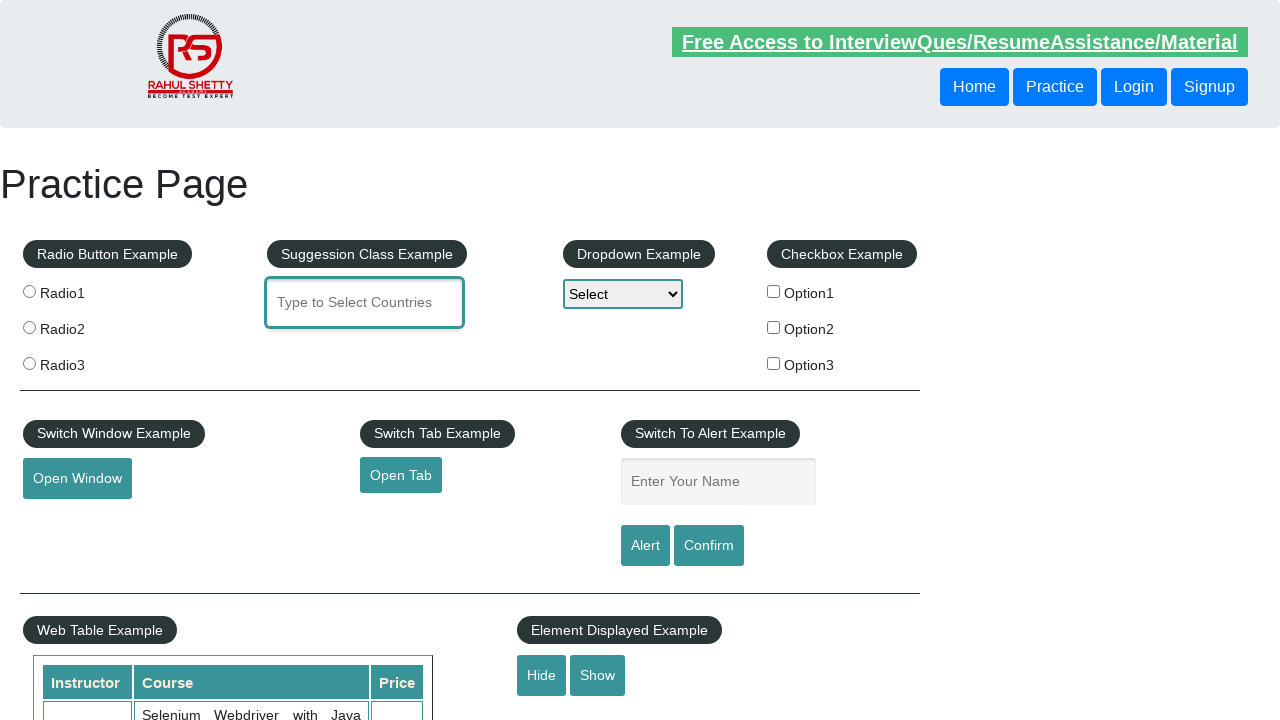

Filled name input with 'Esmeralda' on xpath=//input[contains(@name, 'name')]
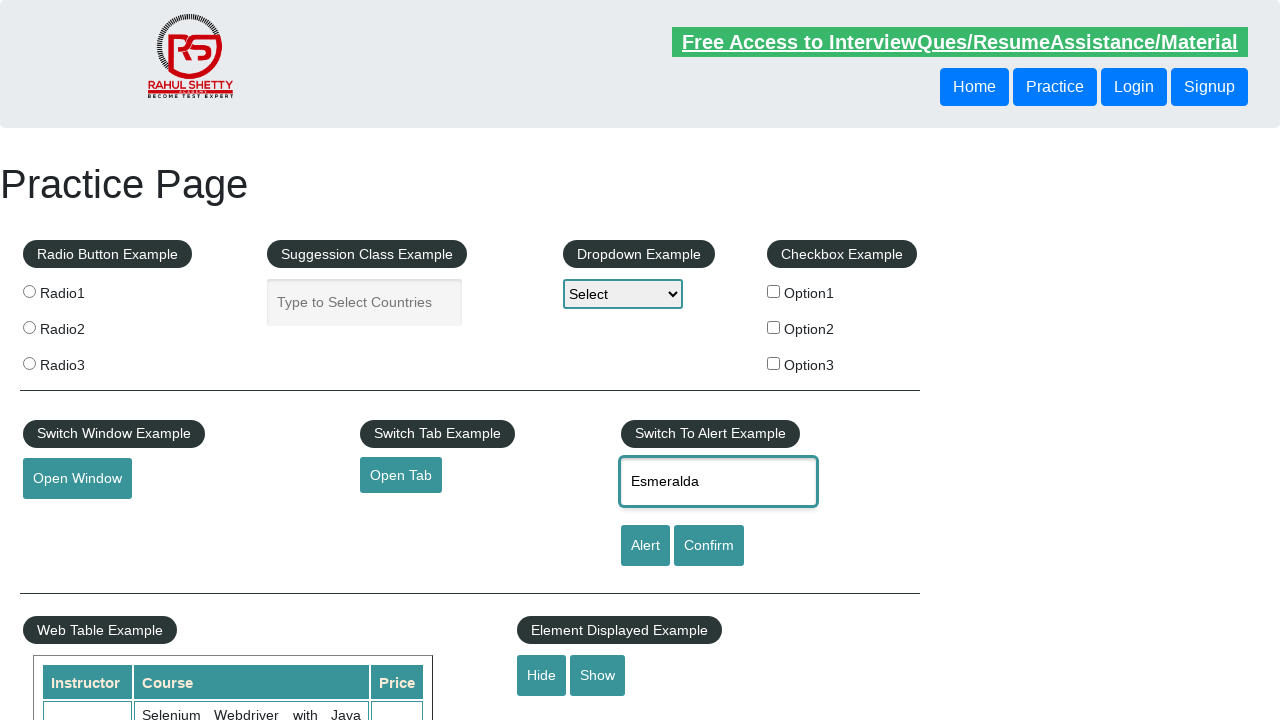

Cleared name input field on xpath=//input[contains(@name, 'name')]
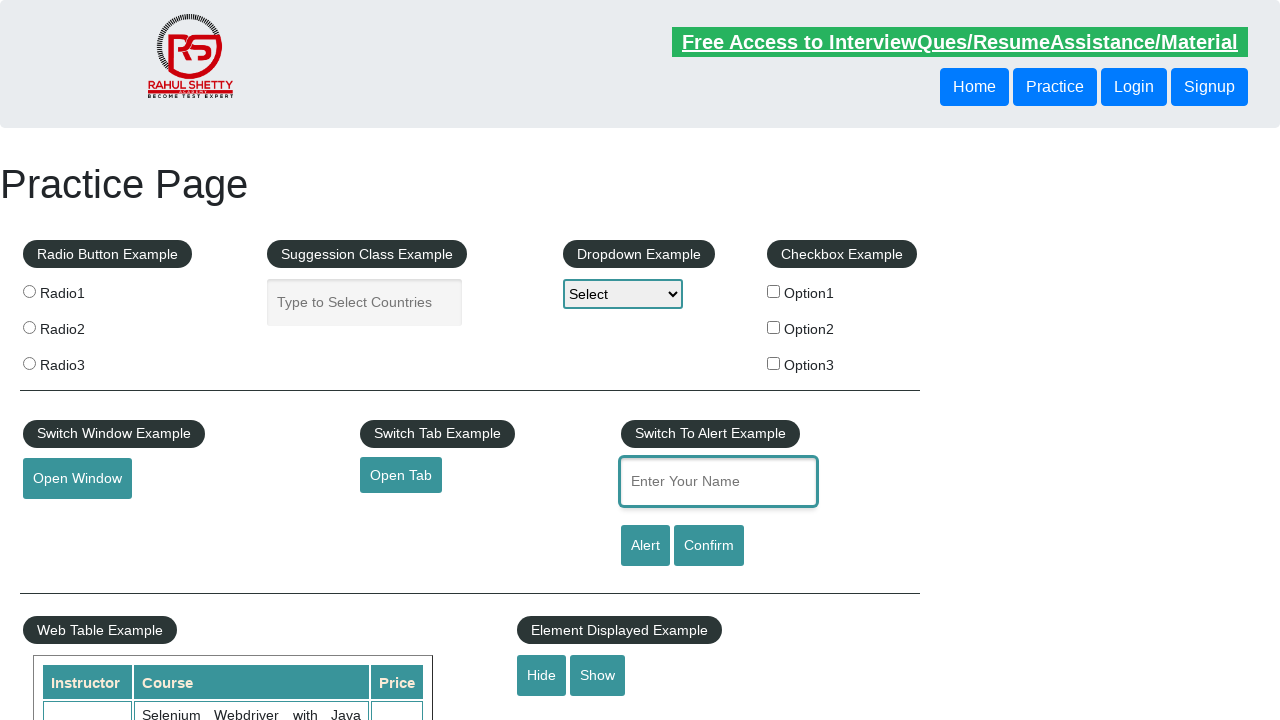

Waited for suggestion label to appear
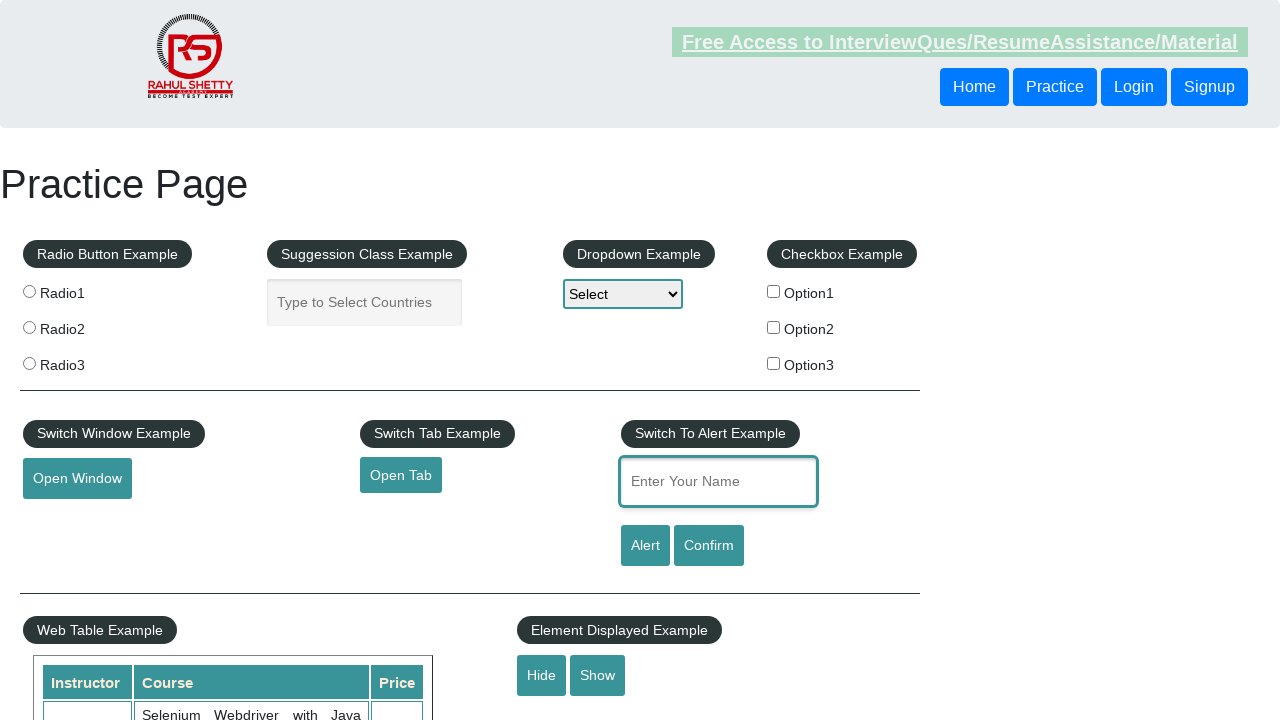

Located hide/show textbox
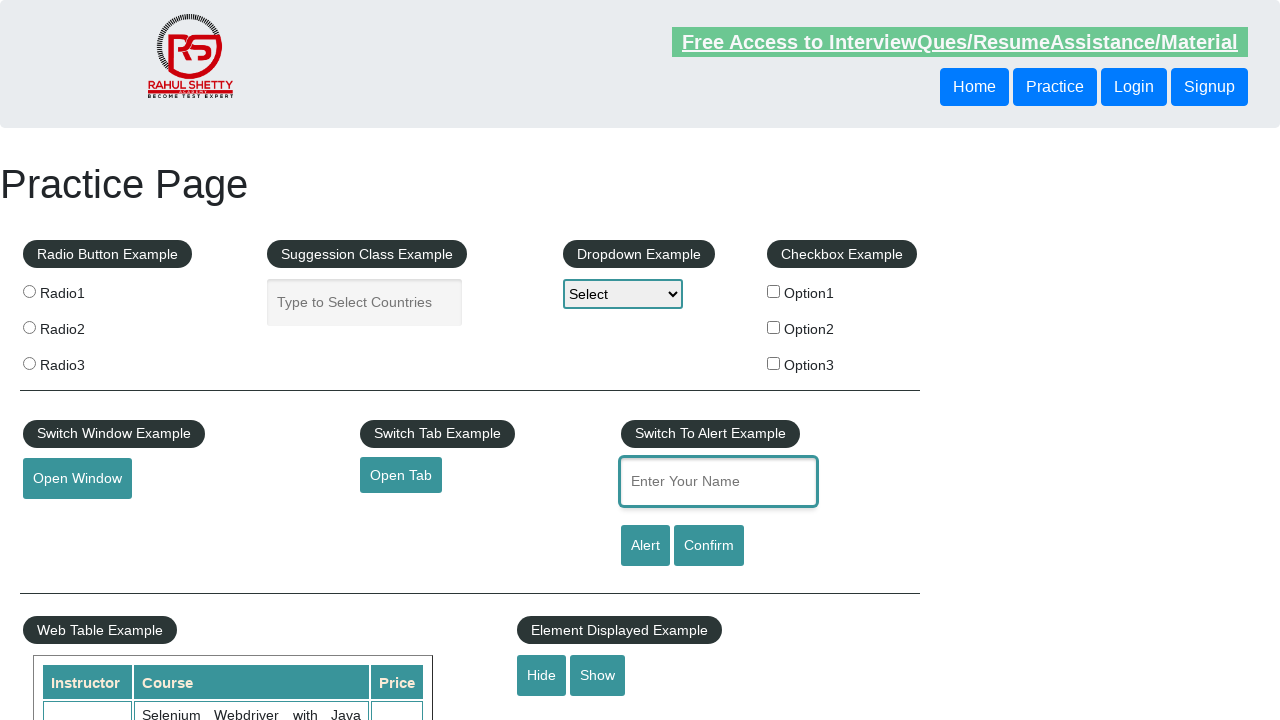

Clicked hide button to hide textbox at (542, 675) on xpath=//input[contains(@id, 'hide')]
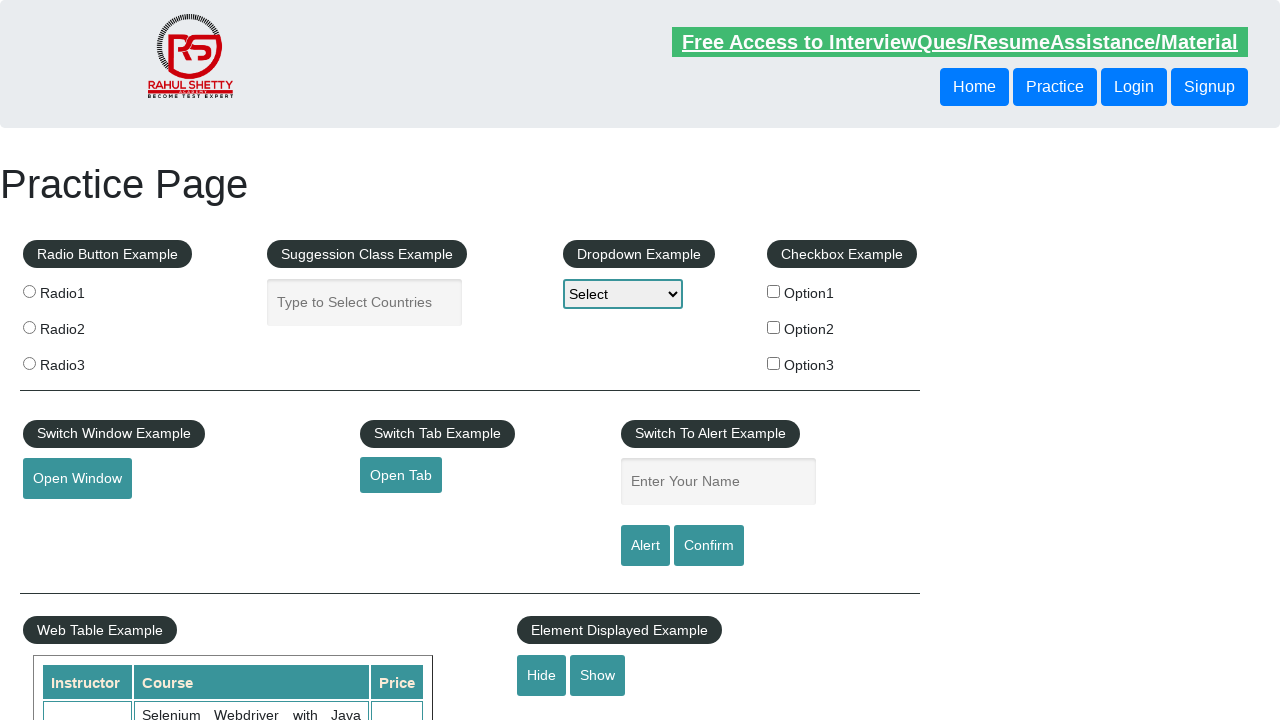

Waited 500ms for visibility change
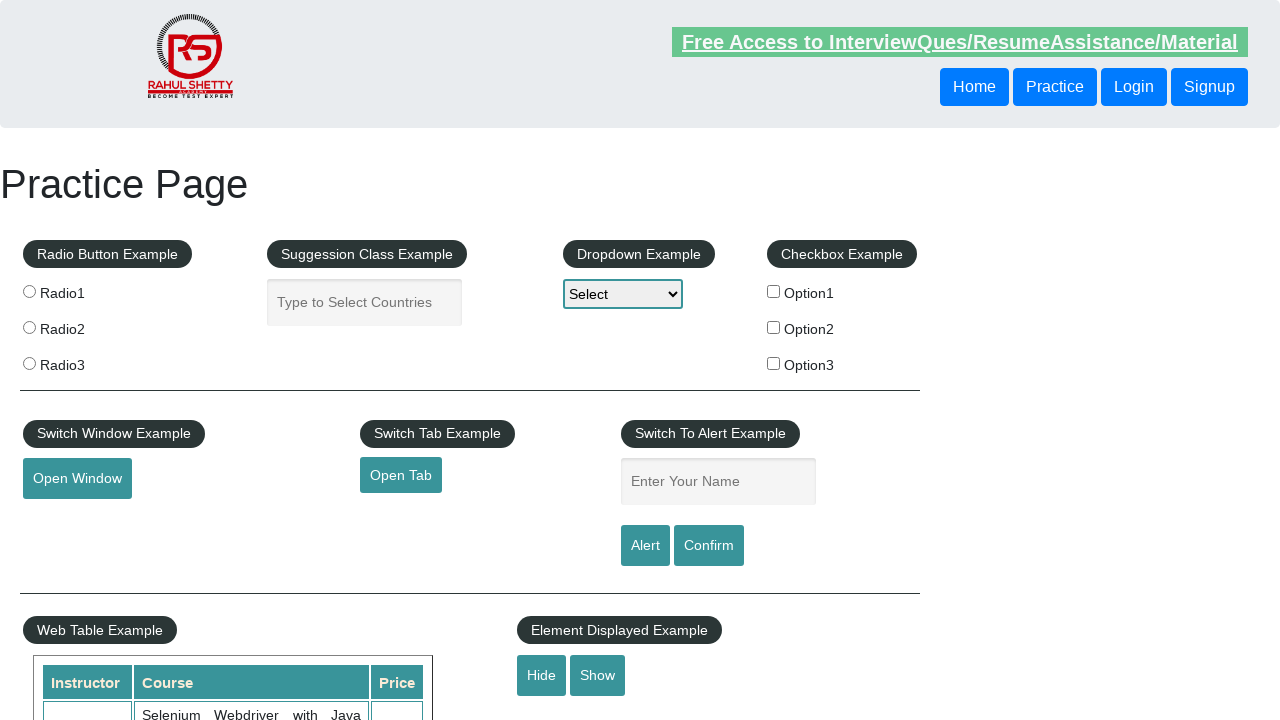

Clicked show button to display textbox at (598, 675) on xpath=//input[contains(@id, 'show')]
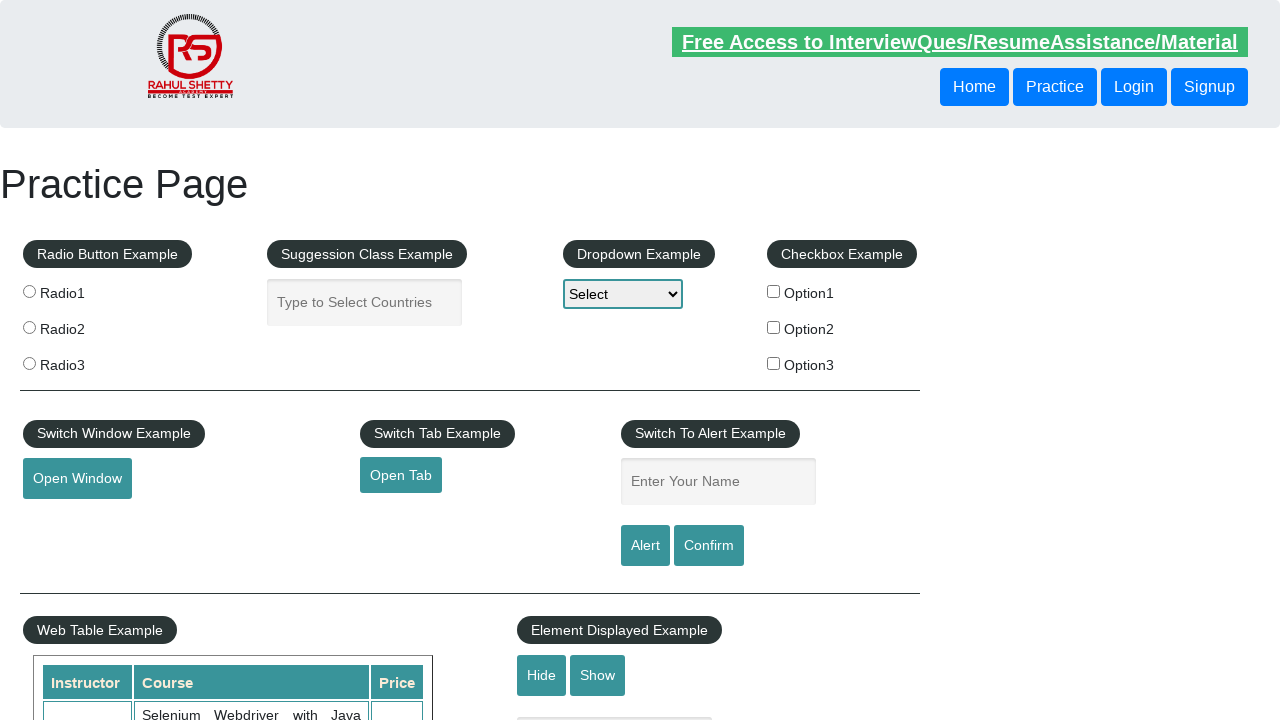

Located radio button 1
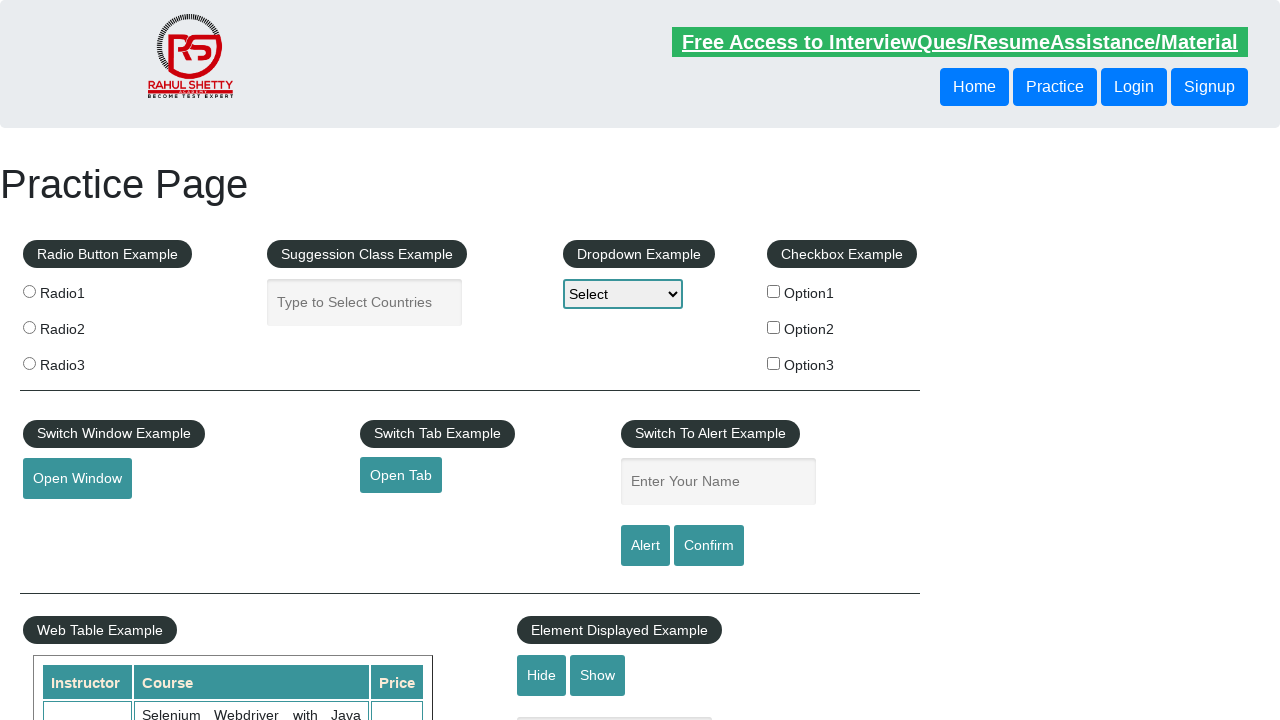

Clicked radio button 1 at (29, 291) on xpath=//label[@for='radio1']/input
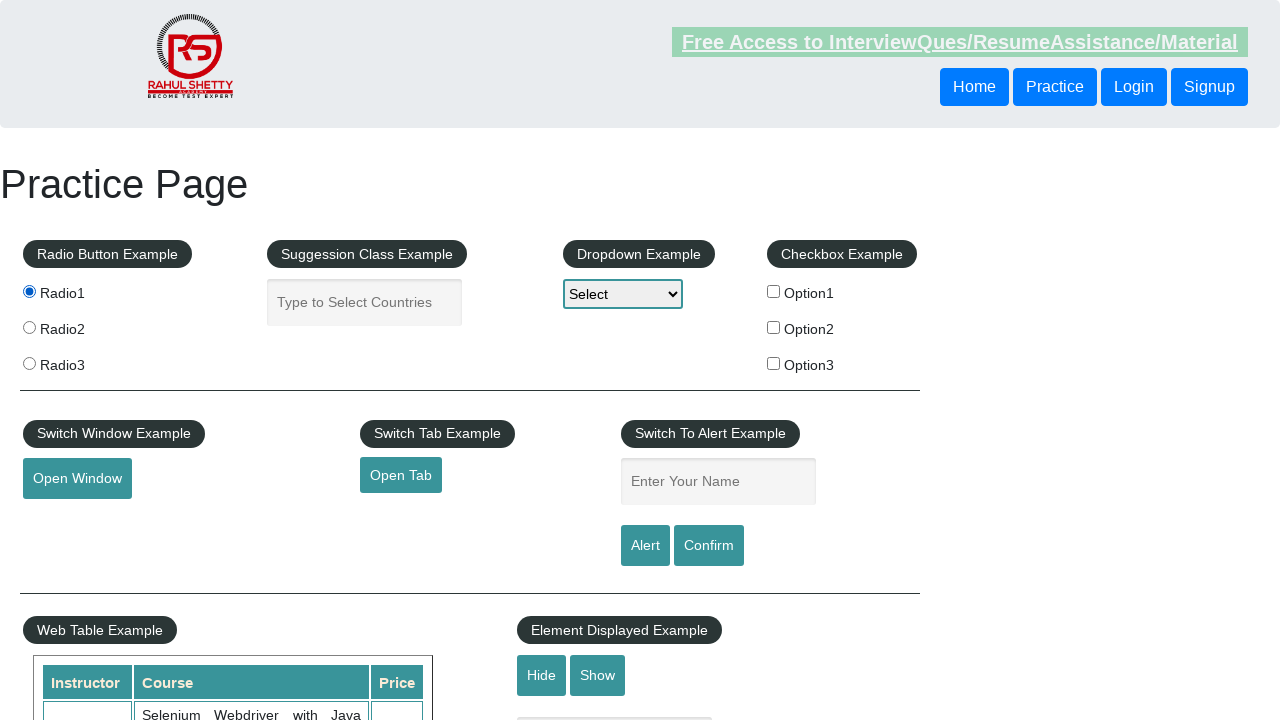

Located radio button 3
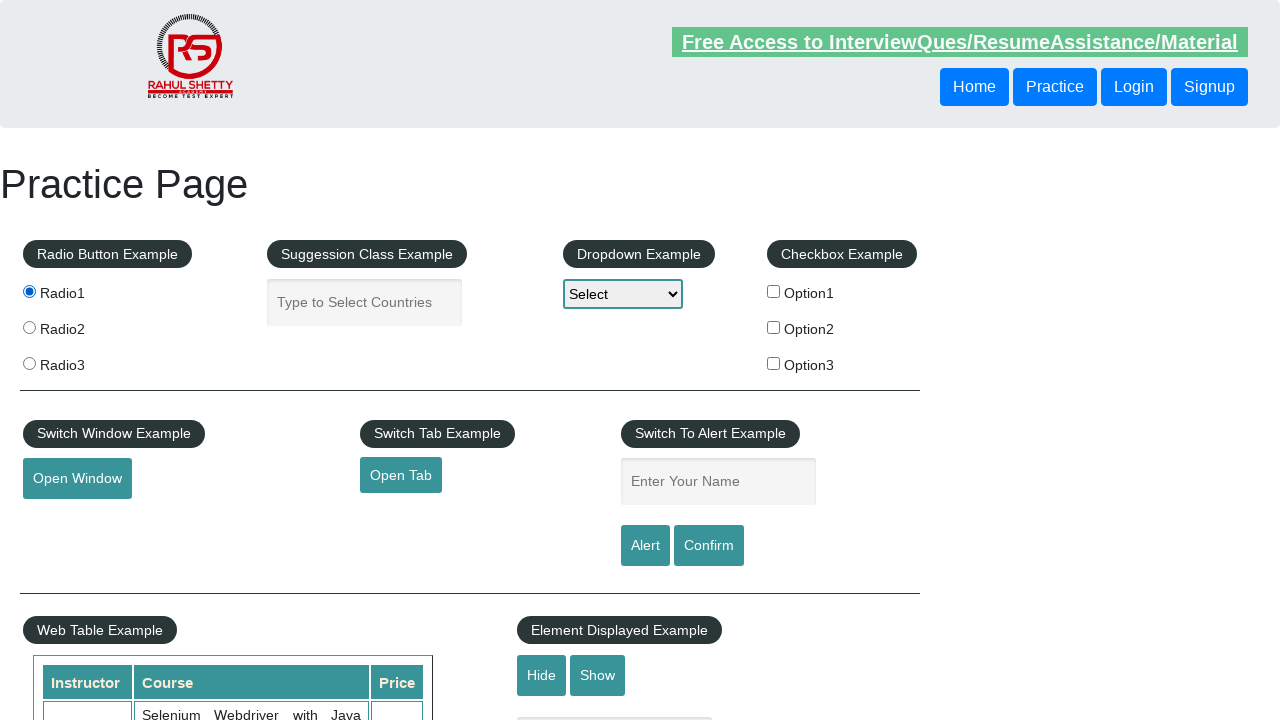

Clicked radio button 3 at (29, 363) on xpath=//input[@value='radio3']
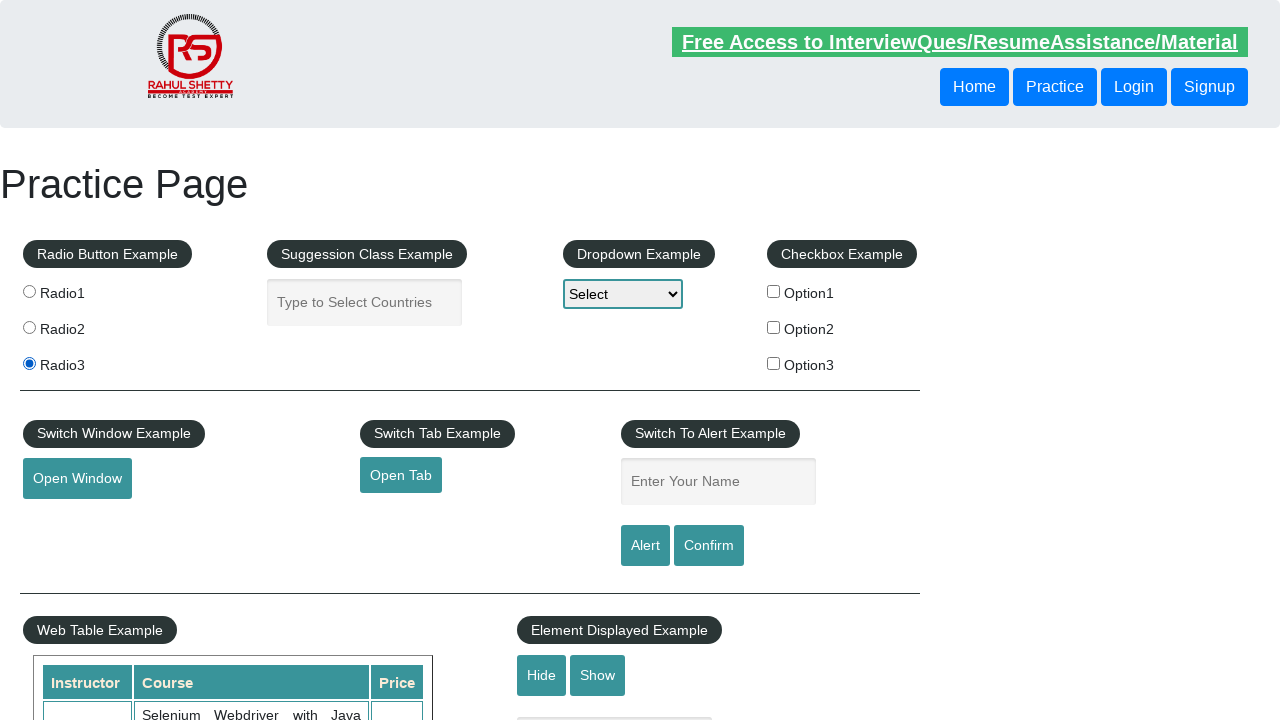

Located checkbox 1
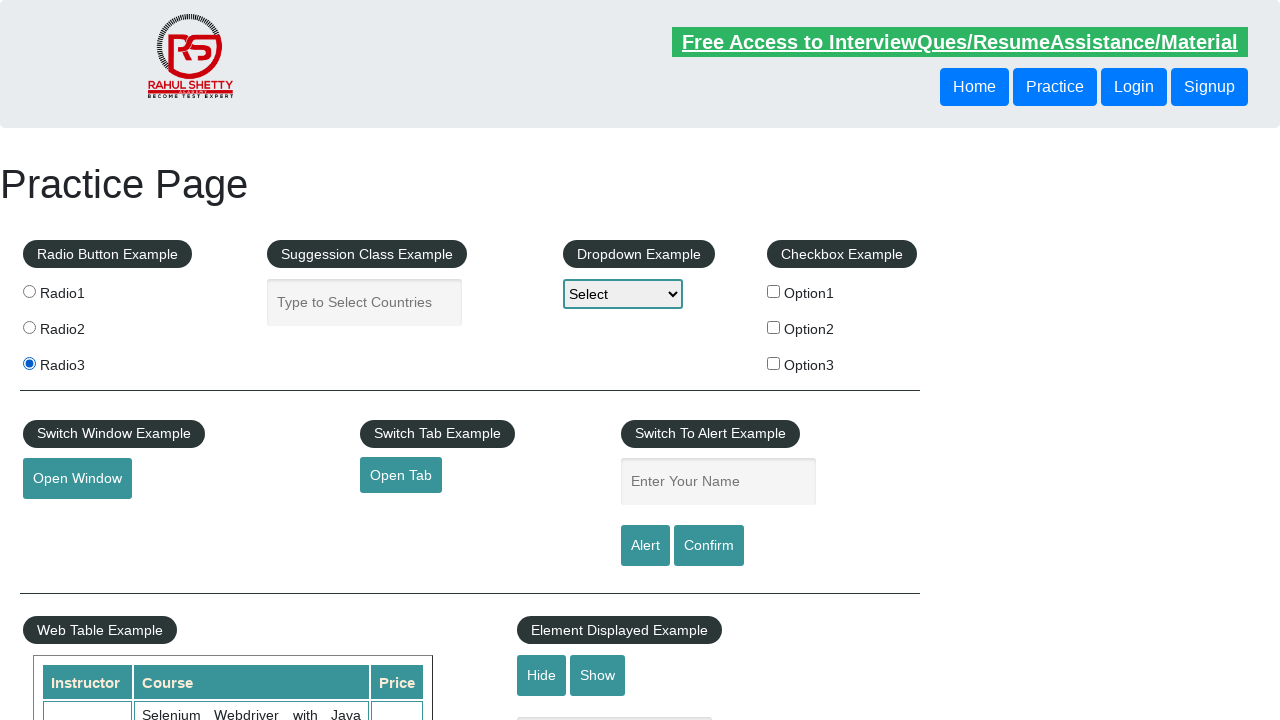

Clicked checkbox 1 at (774, 291) on #checkBoxOption1
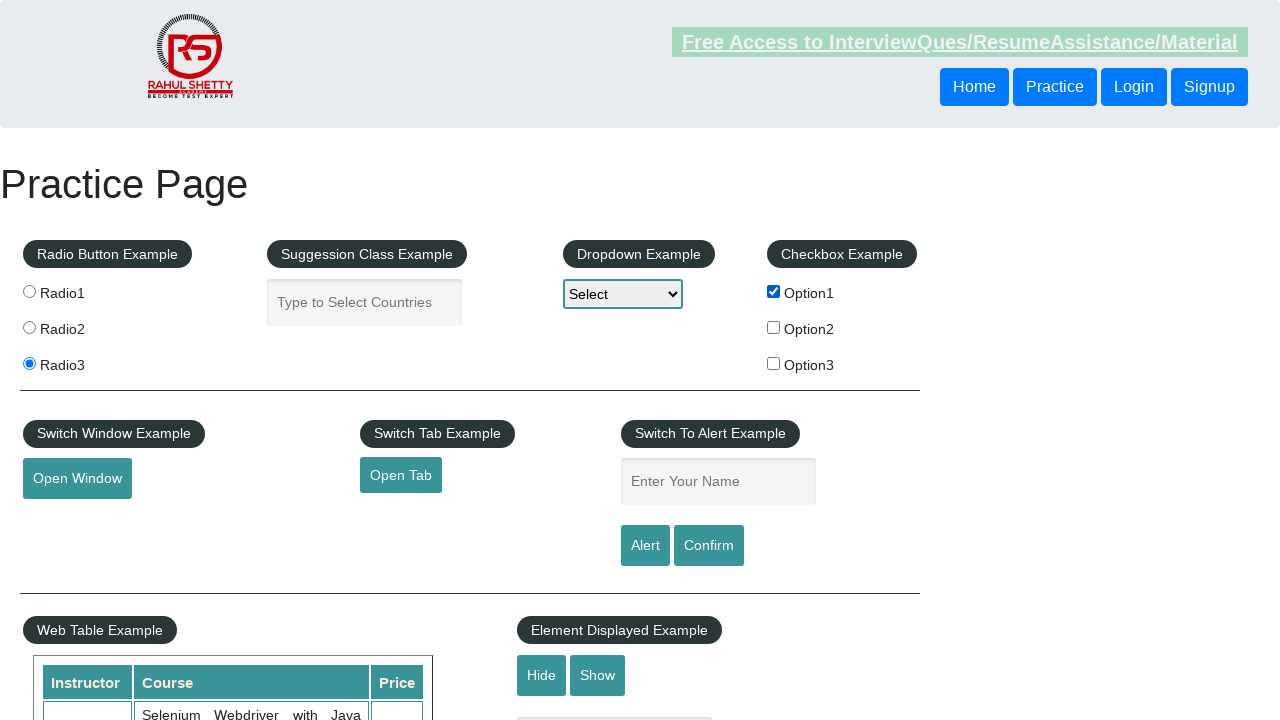

Located checkbox 3
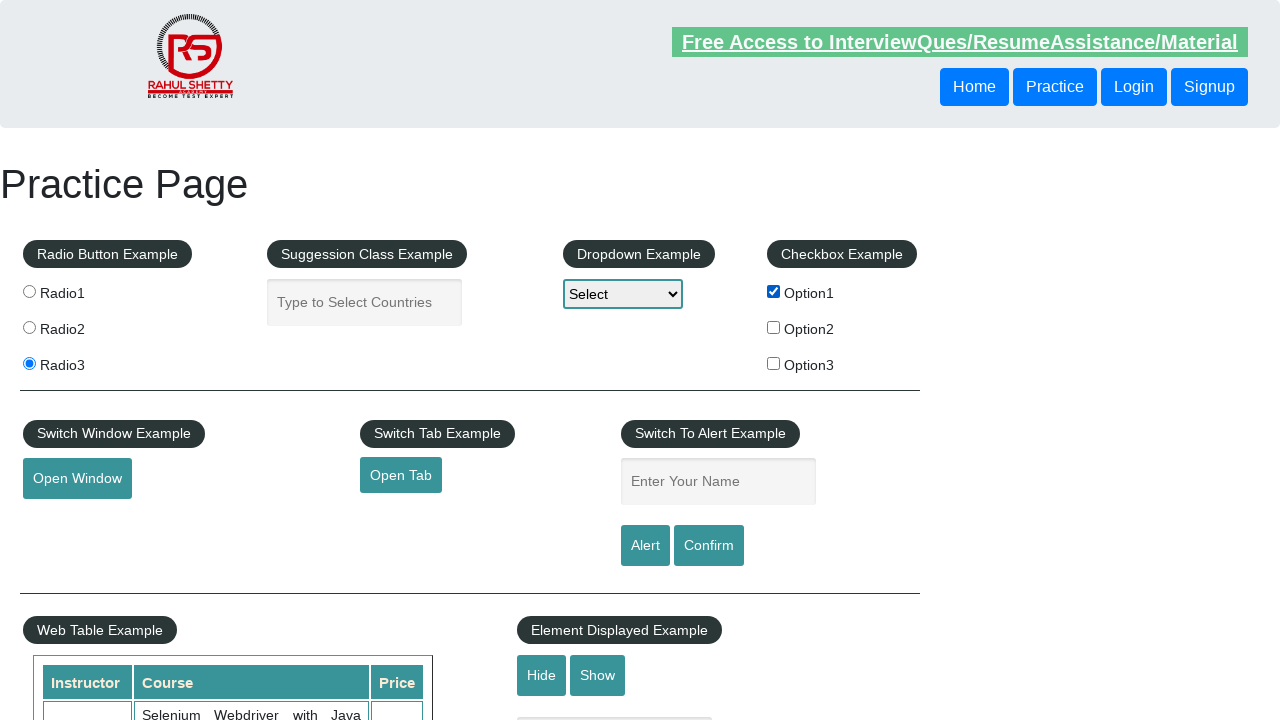

Clicked checkbox 3 at (774, 363) on #checkBoxOption3
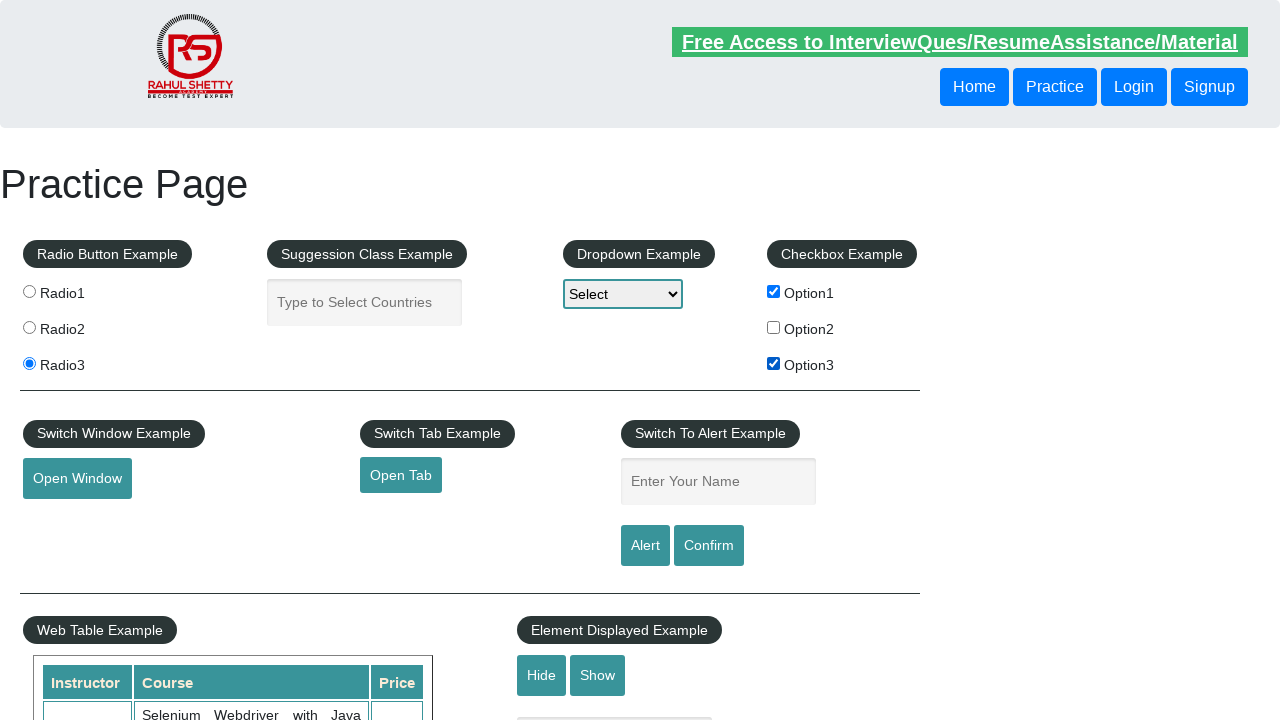

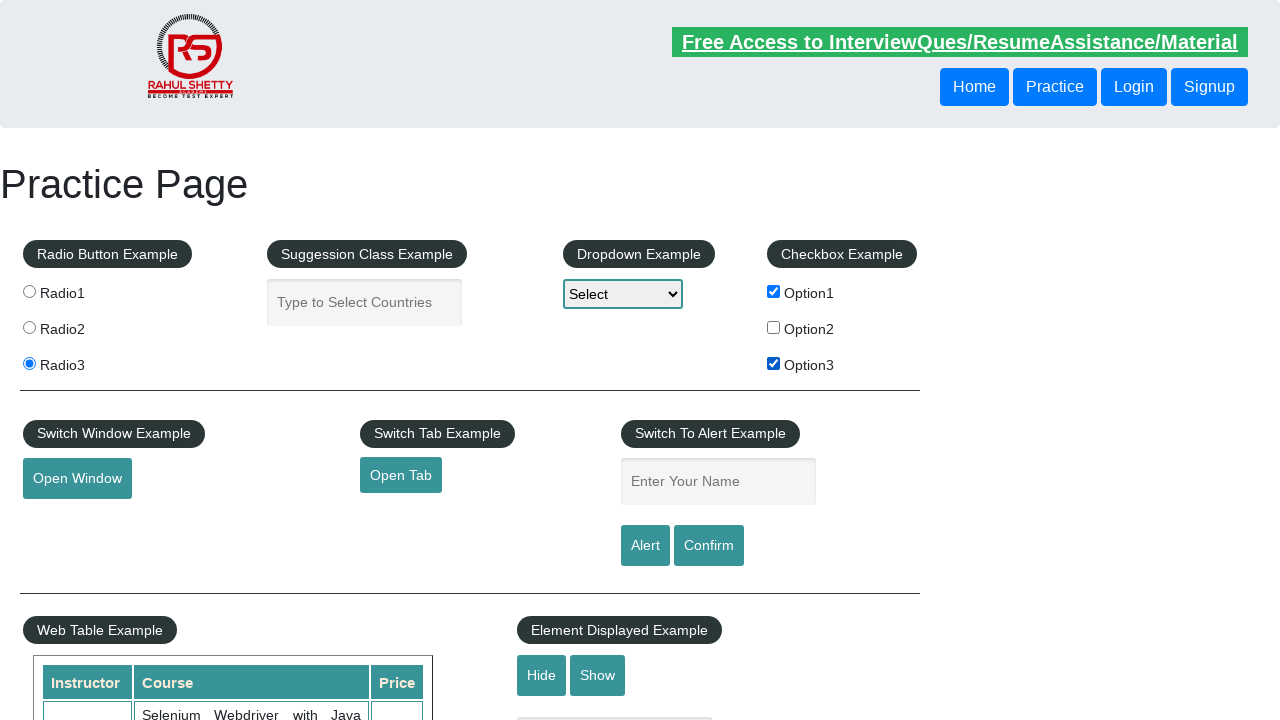